Tests dynamic button interaction by clicking a sequence of buttons that become enabled one after another, waiting for each to be clickable before proceeding

Starting URL: https://testpages.herokuapp.com/styled/dynamic-buttons-disabled.html

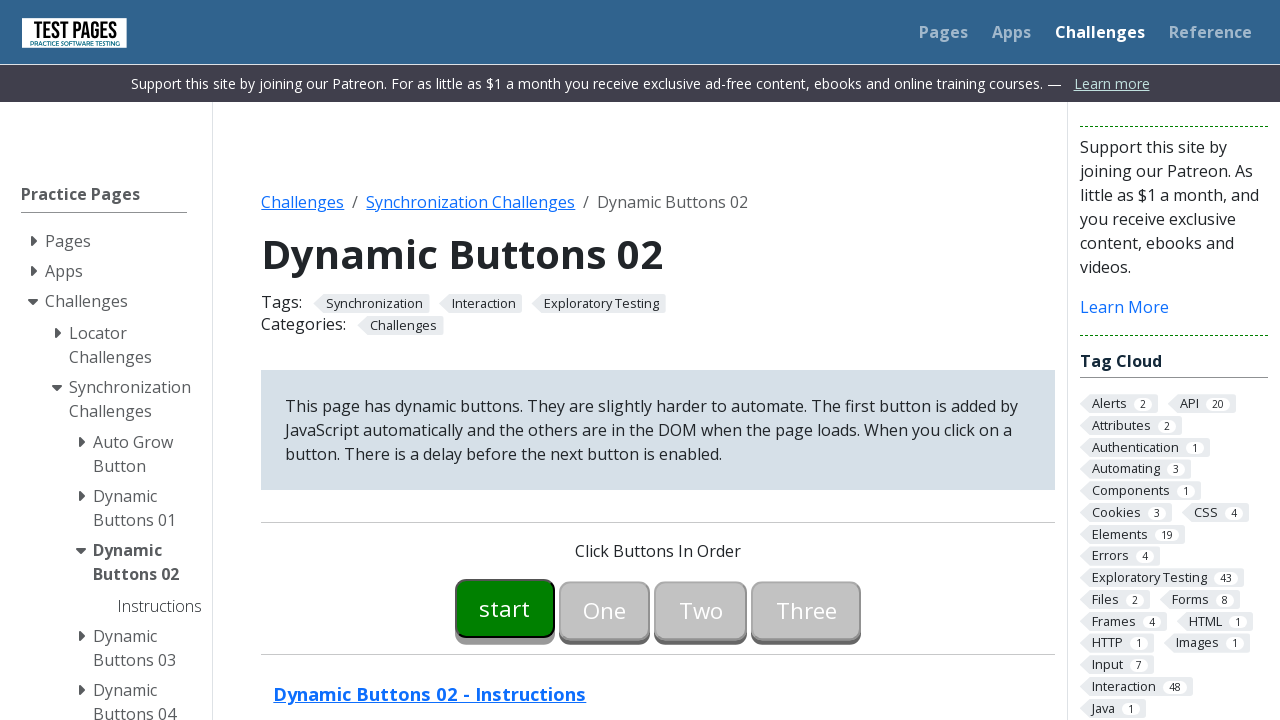

Waited for first button to become enabled
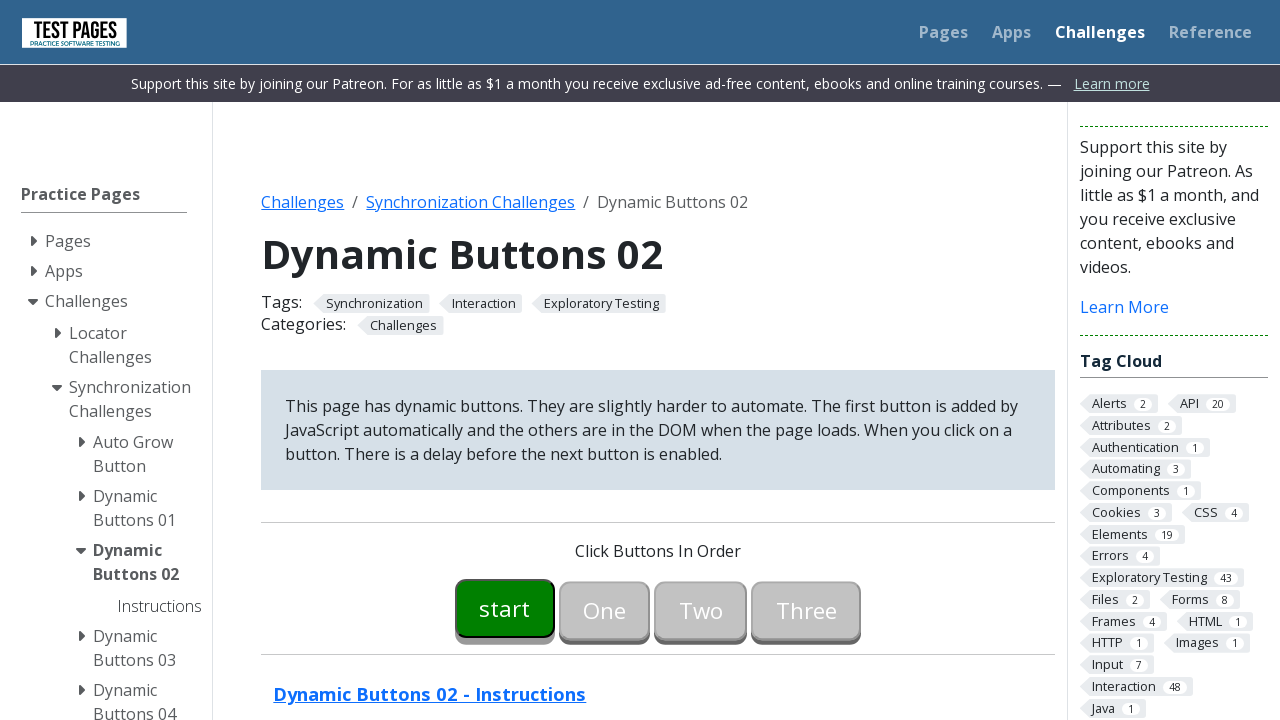

Clicked first button at (505, 608) on #button00
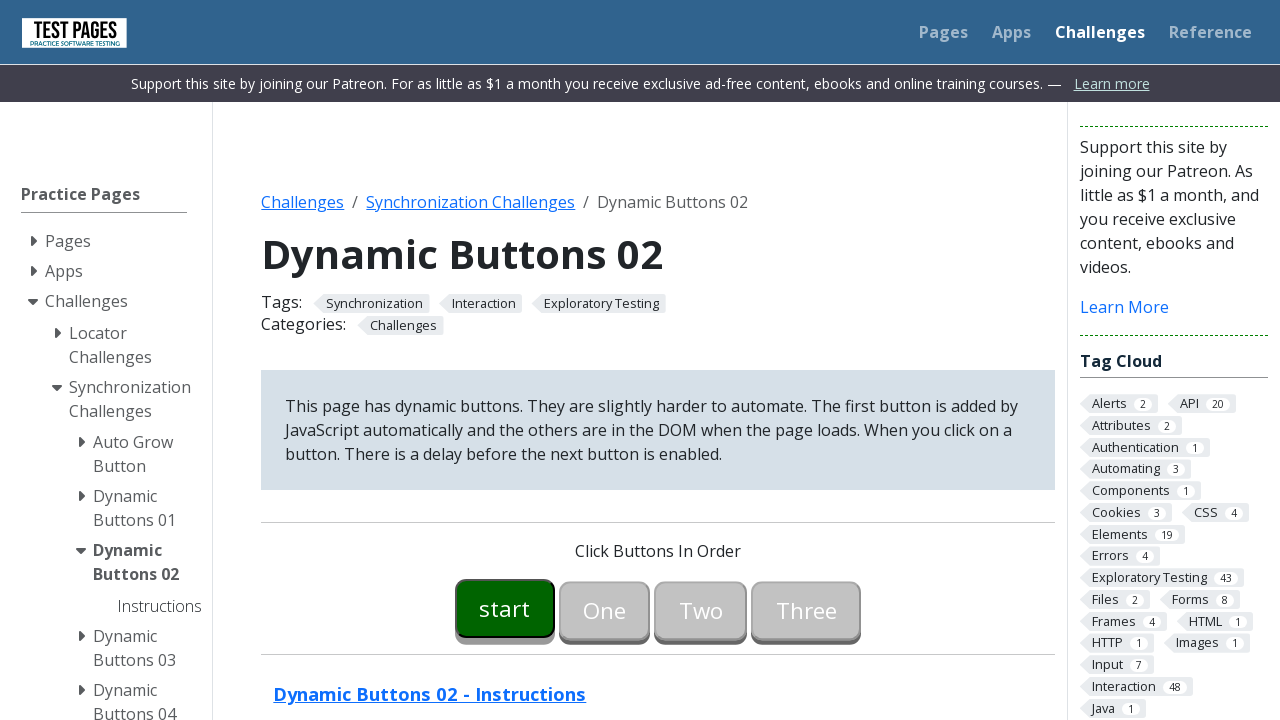

Waited for second button to become enabled
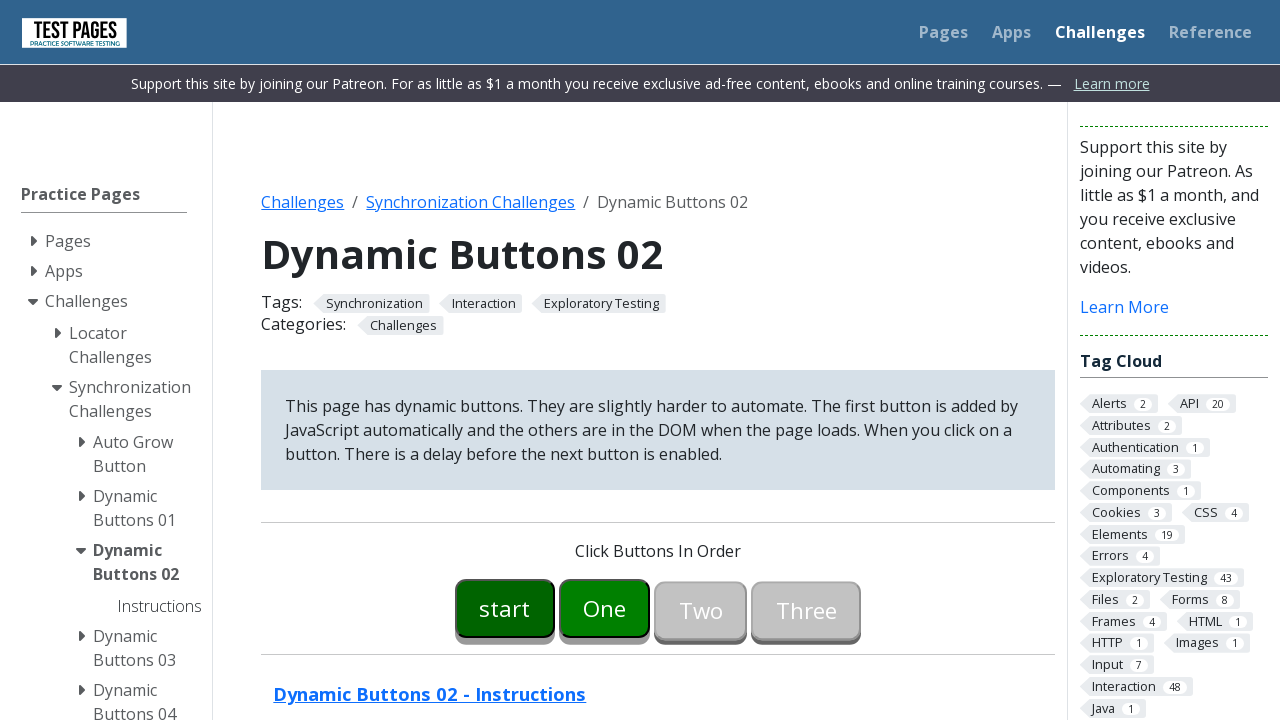

Clicked second button at (605, 608) on #button01
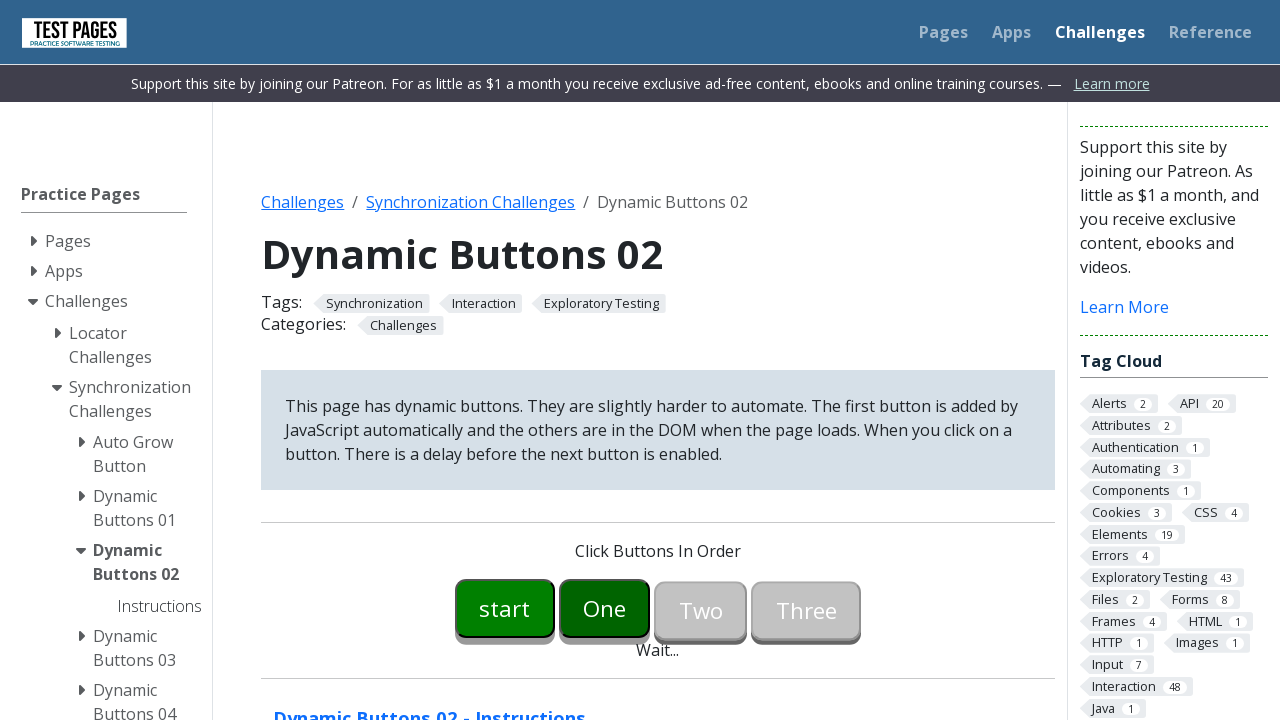

Waited for third button to become enabled
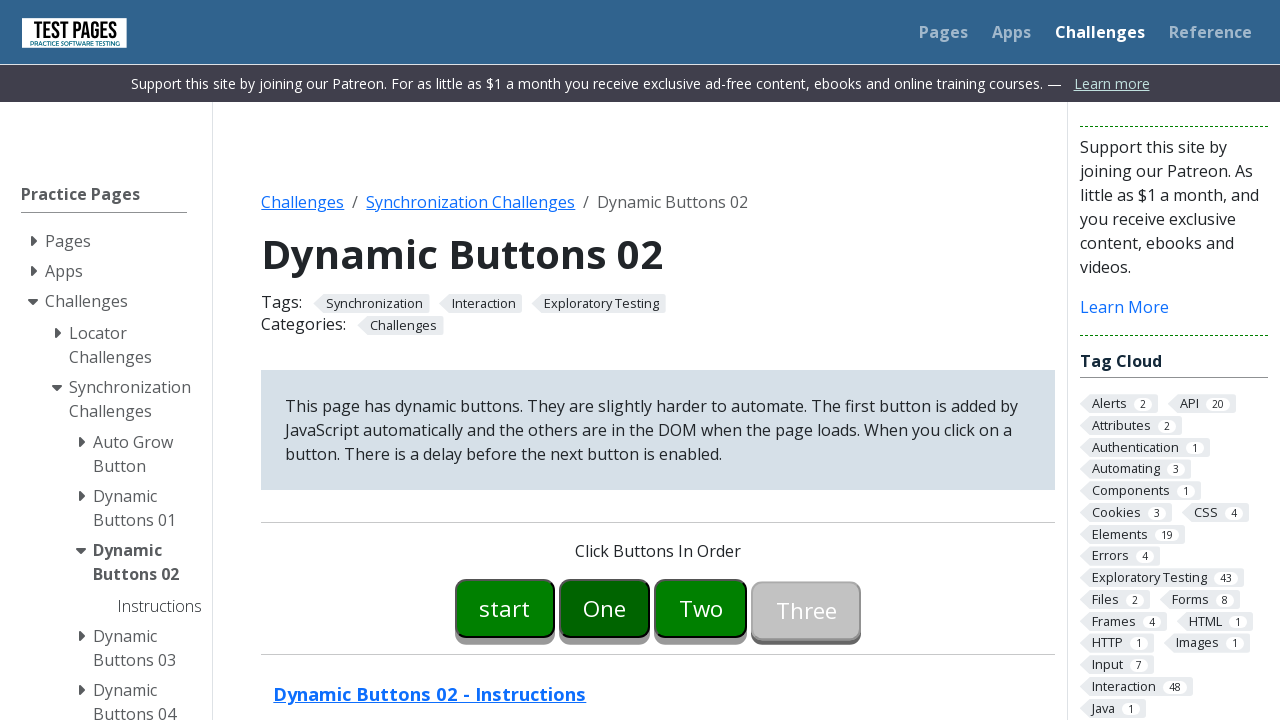

Clicked third button at (701, 608) on #button02
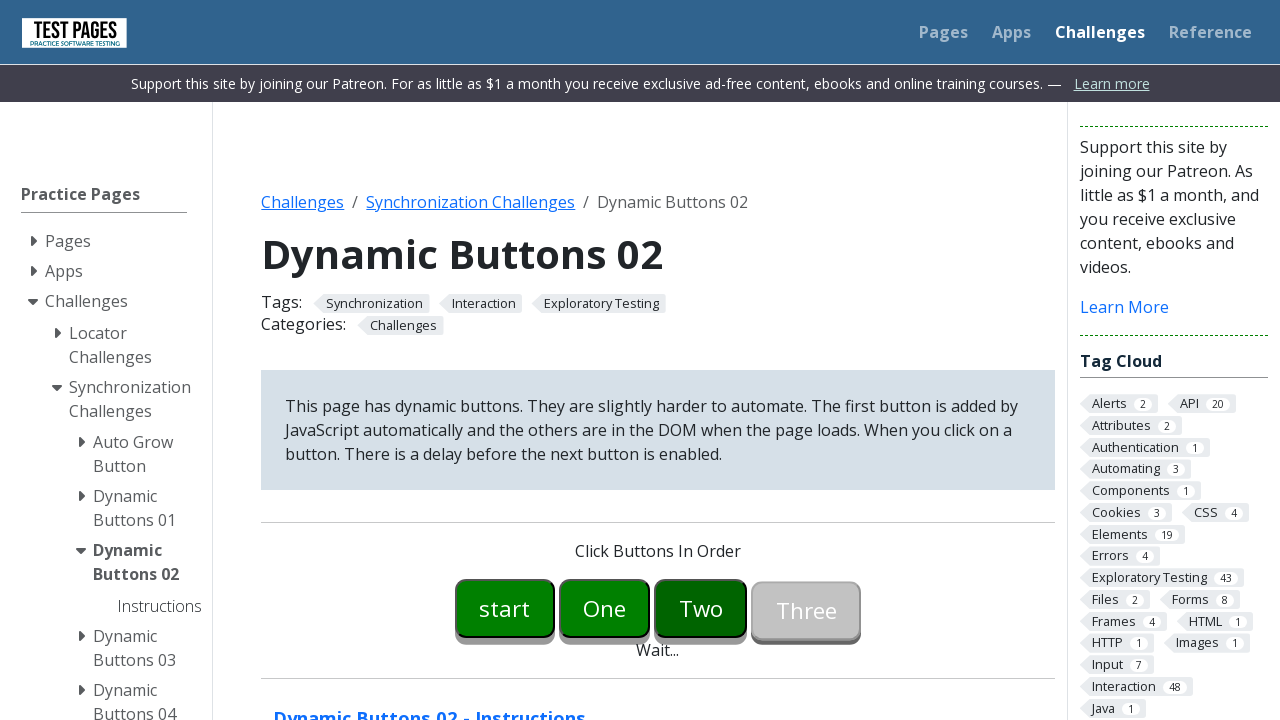

Waited for fourth button to become enabled
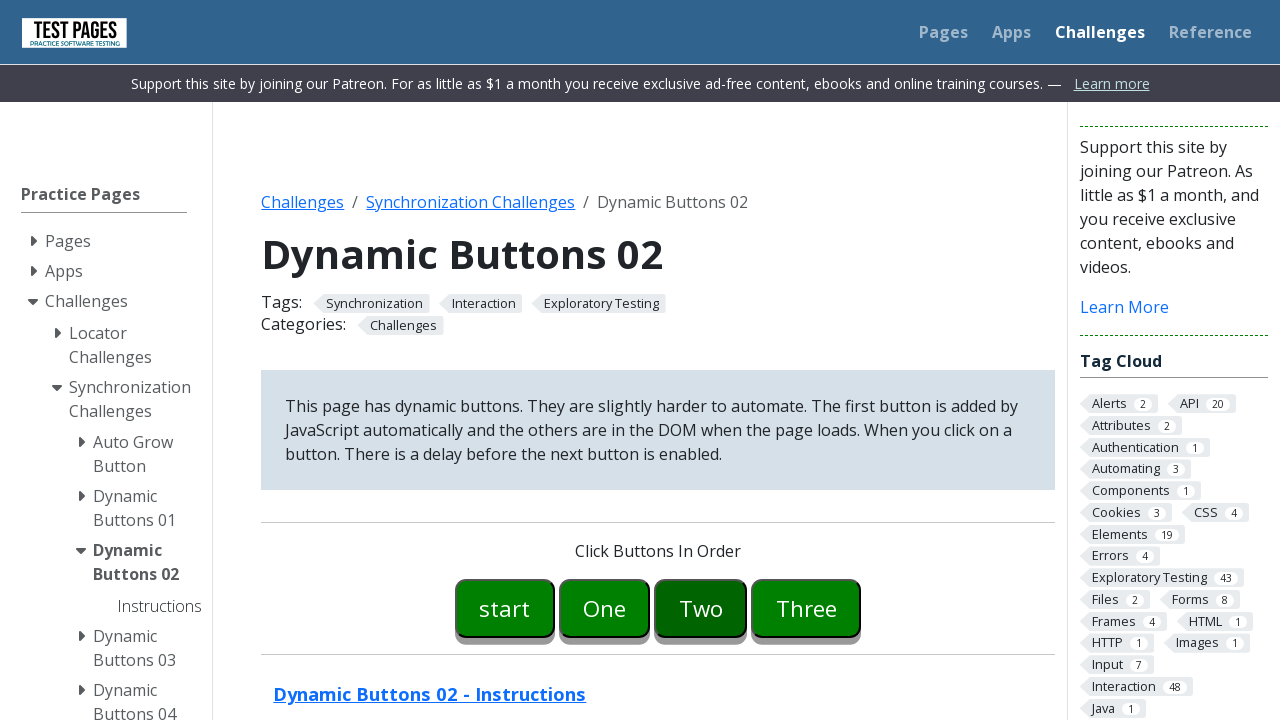

Clicked fourth button at (806, 608) on #button03
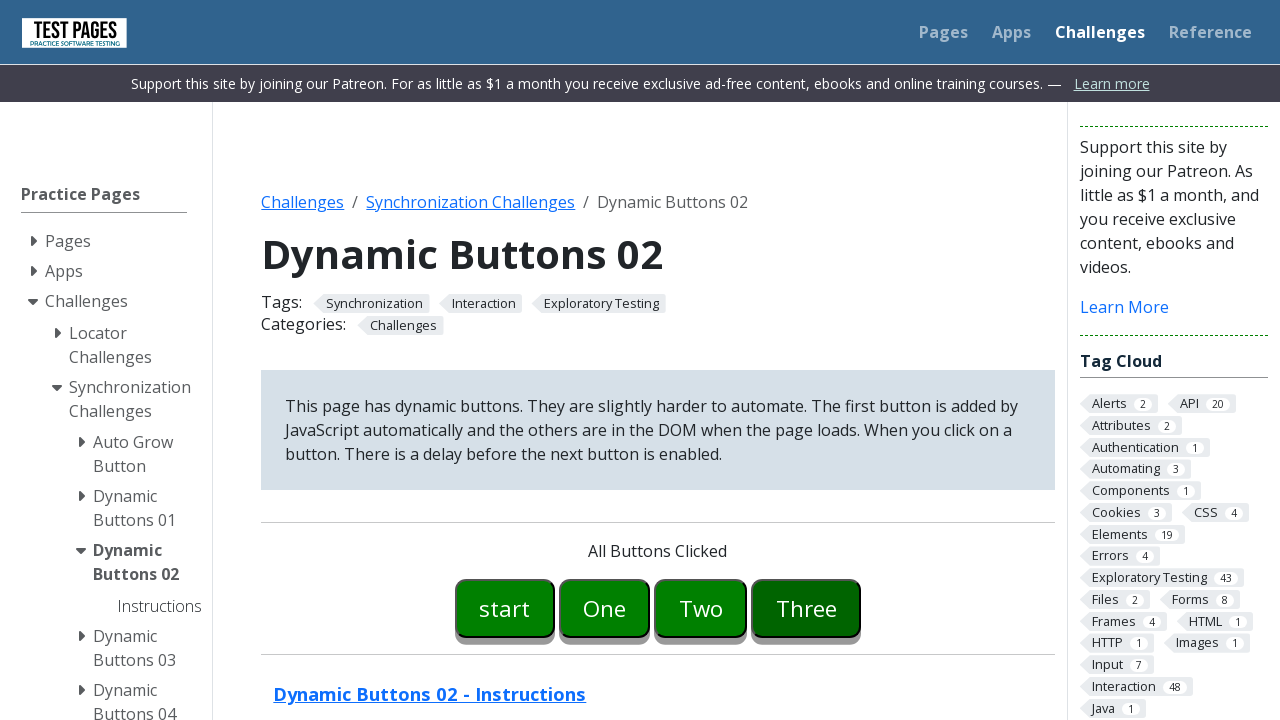

Wait message disappeared
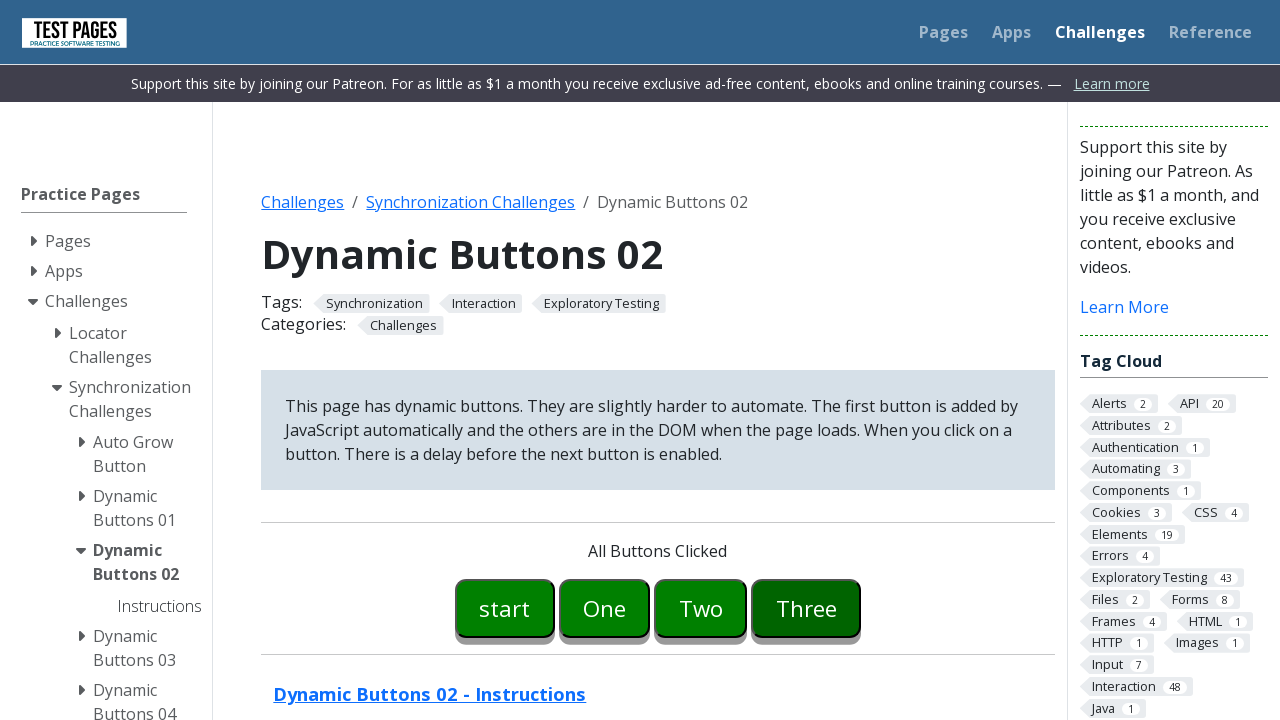

Button completion message appeared
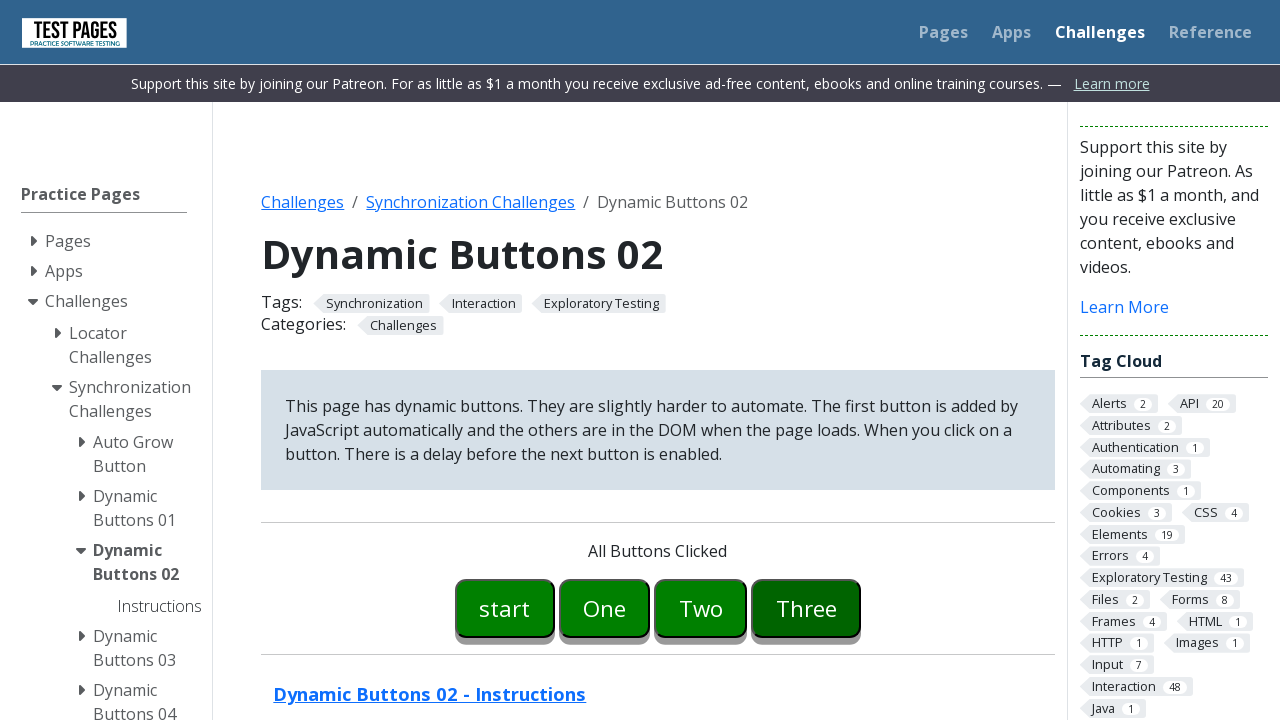

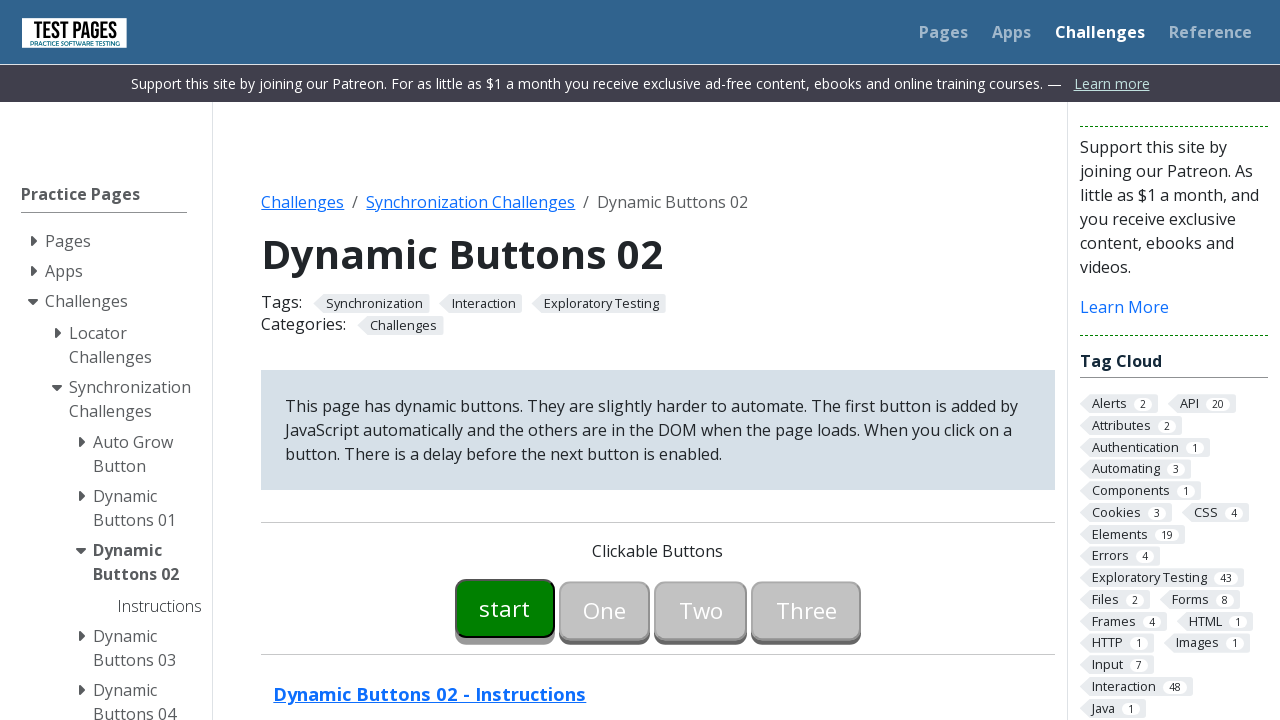